Tests dropdown and checkbox functionality on a flight booking practice page by selecting a senior citizen discount checkbox, opening a passenger selection dropdown, incrementing adult passenger count, and closing the dropdown.

Starting URL: https://rahulshettyacademy.com/dropdownsPractise/

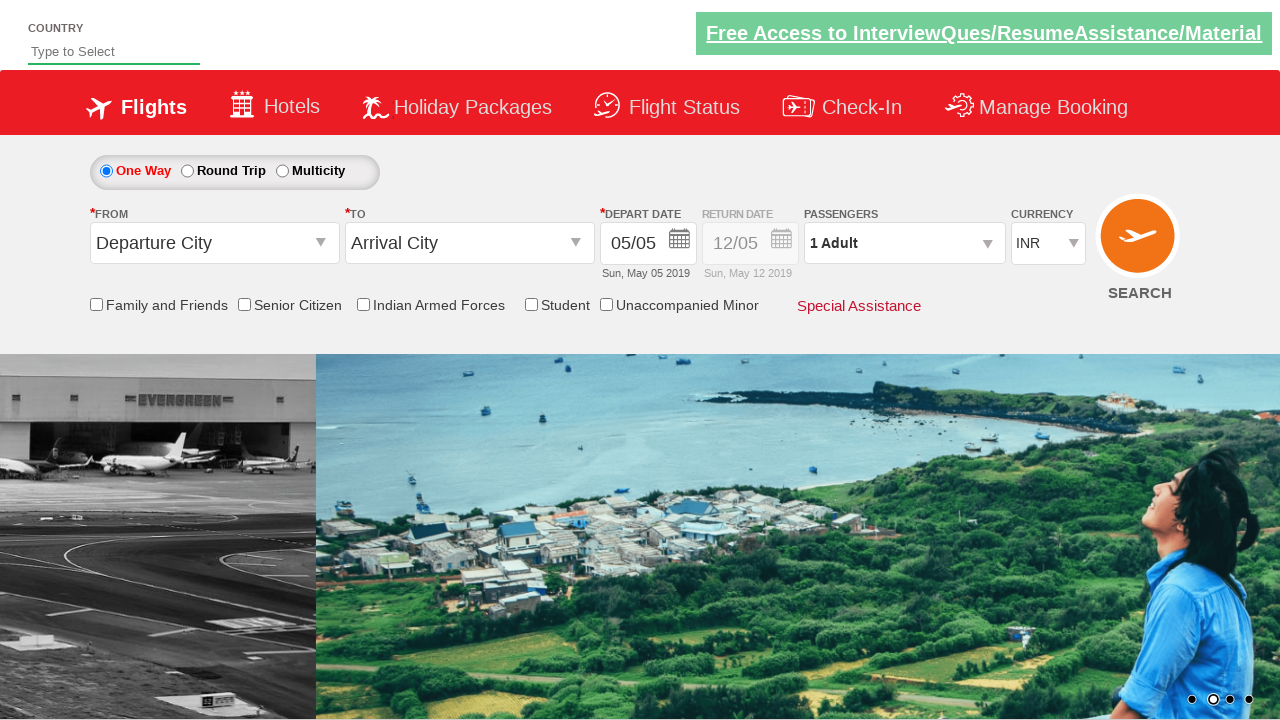

Clicked Senior Citizen Discount checkbox at (244, 304) on input[name='ctl00$mainContent$chk_SeniorCitizenDiscount']
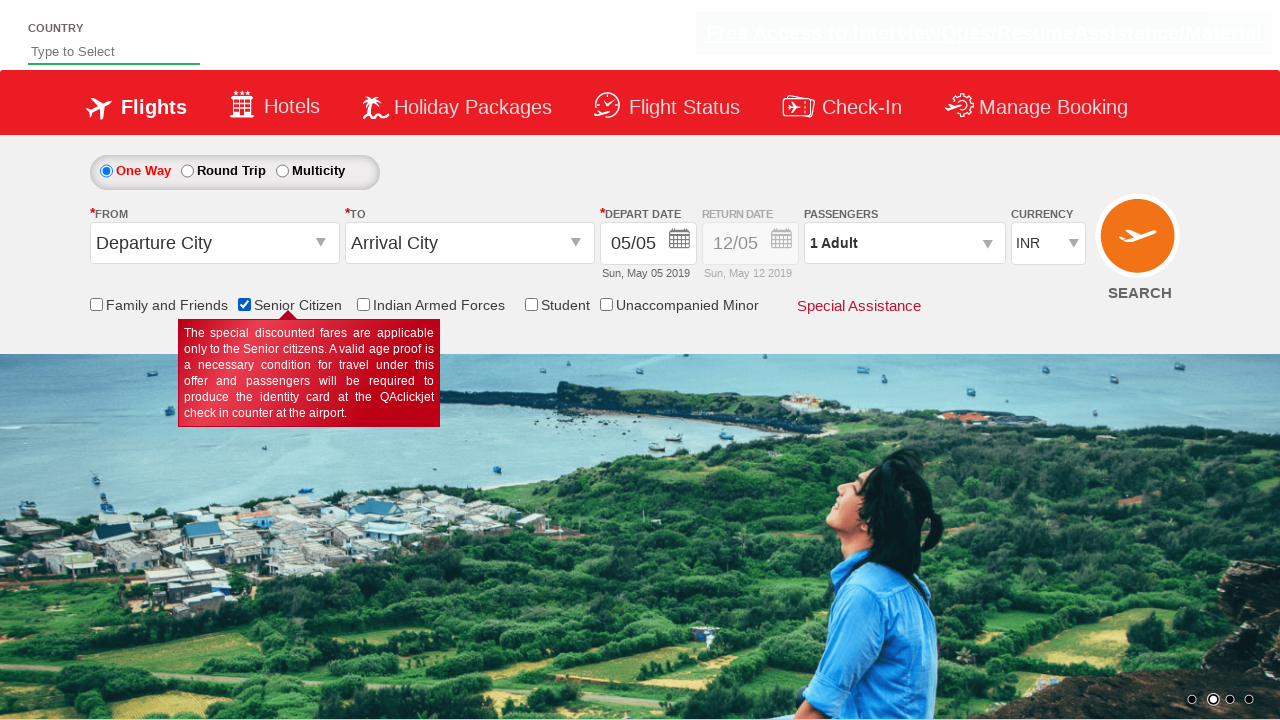

Clicked passenger info dropdown to open it at (904, 243) on #divpaxinfo
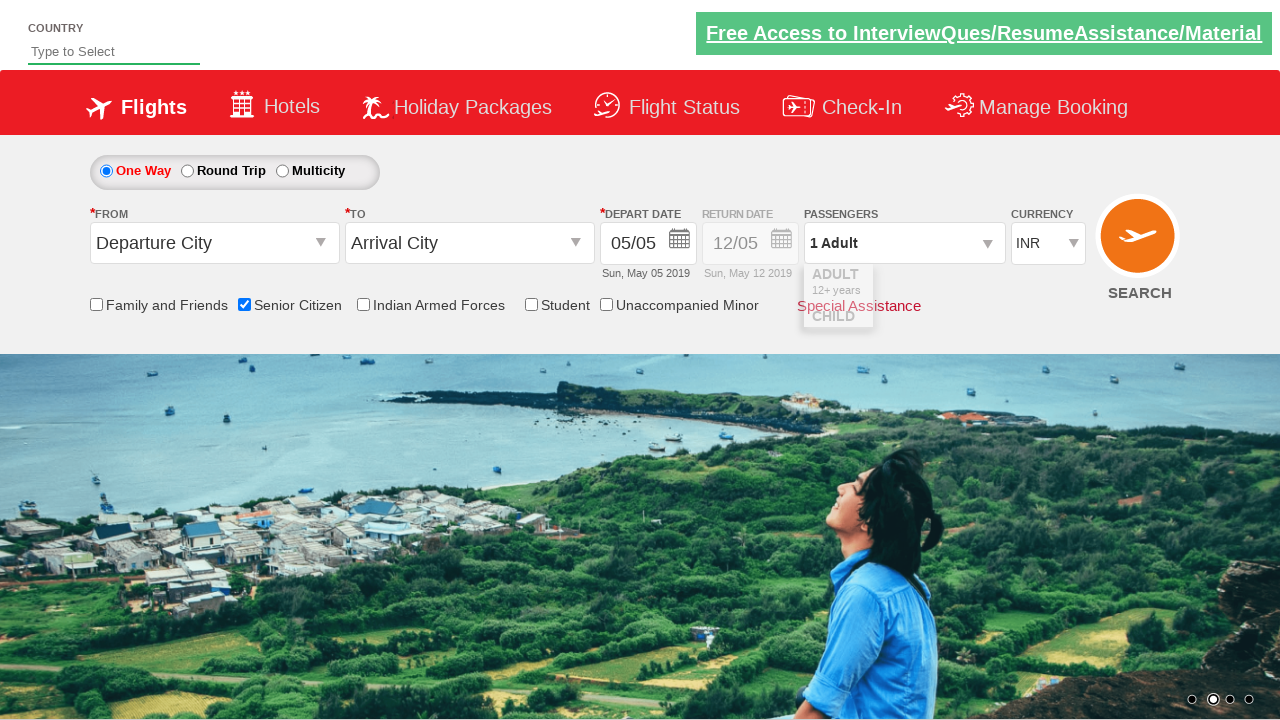

Waited for increment adult button to become visible
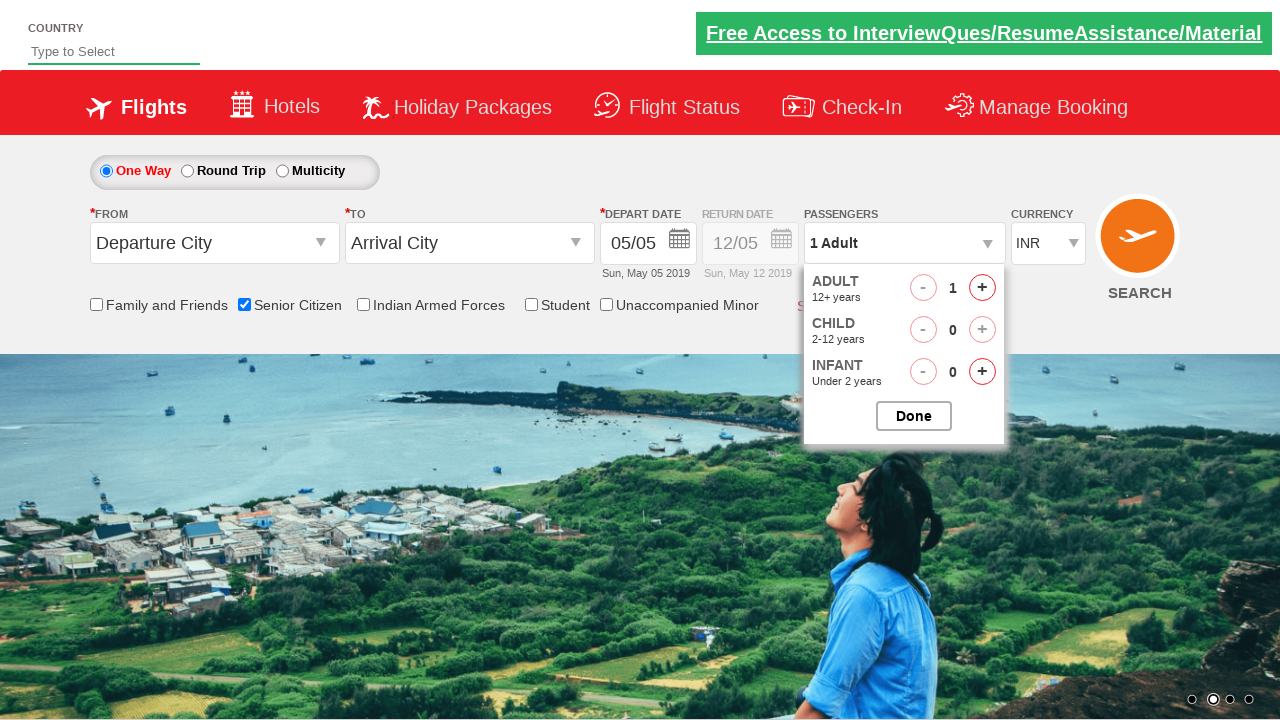

Clicked increment adult button (iteration 1 of 4) at (982, 288) on #hrefIncAdt
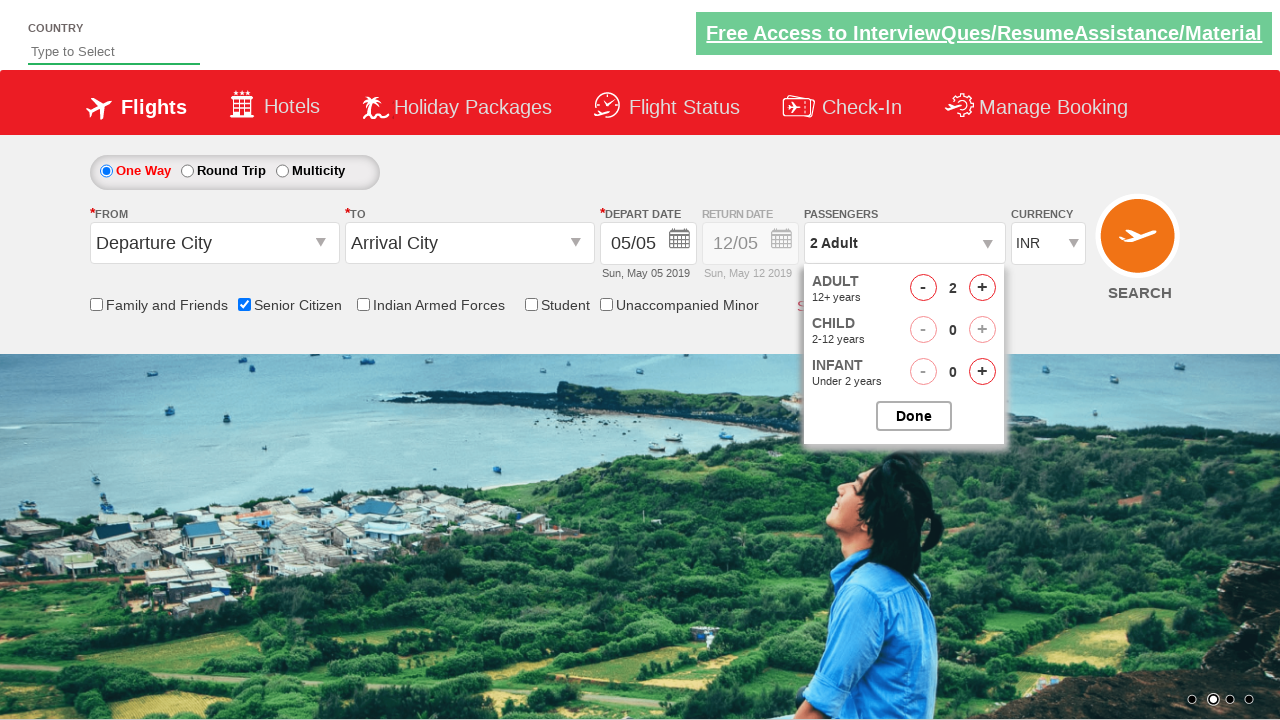

Clicked increment adult button (iteration 2 of 4) at (982, 288) on #hrefIncAdt
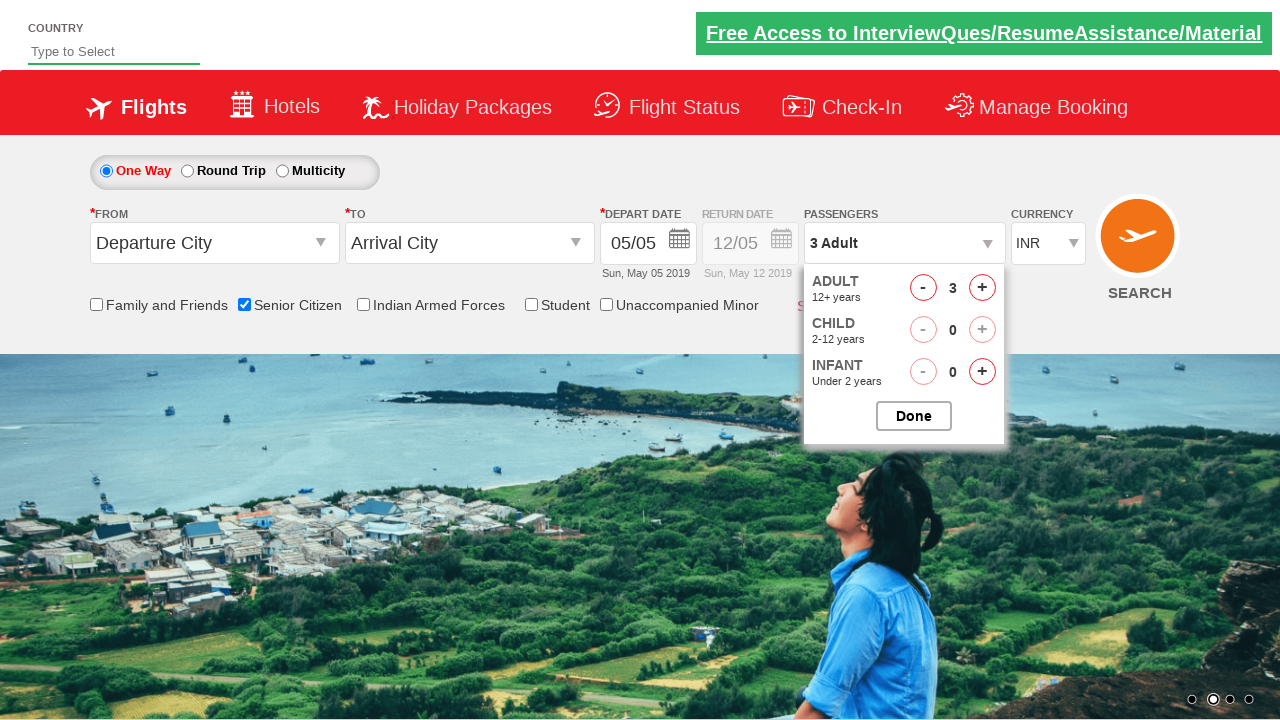

Clicked increment adult button (iteration 3 of 4) at (982, 288) on #hrefIncAdt
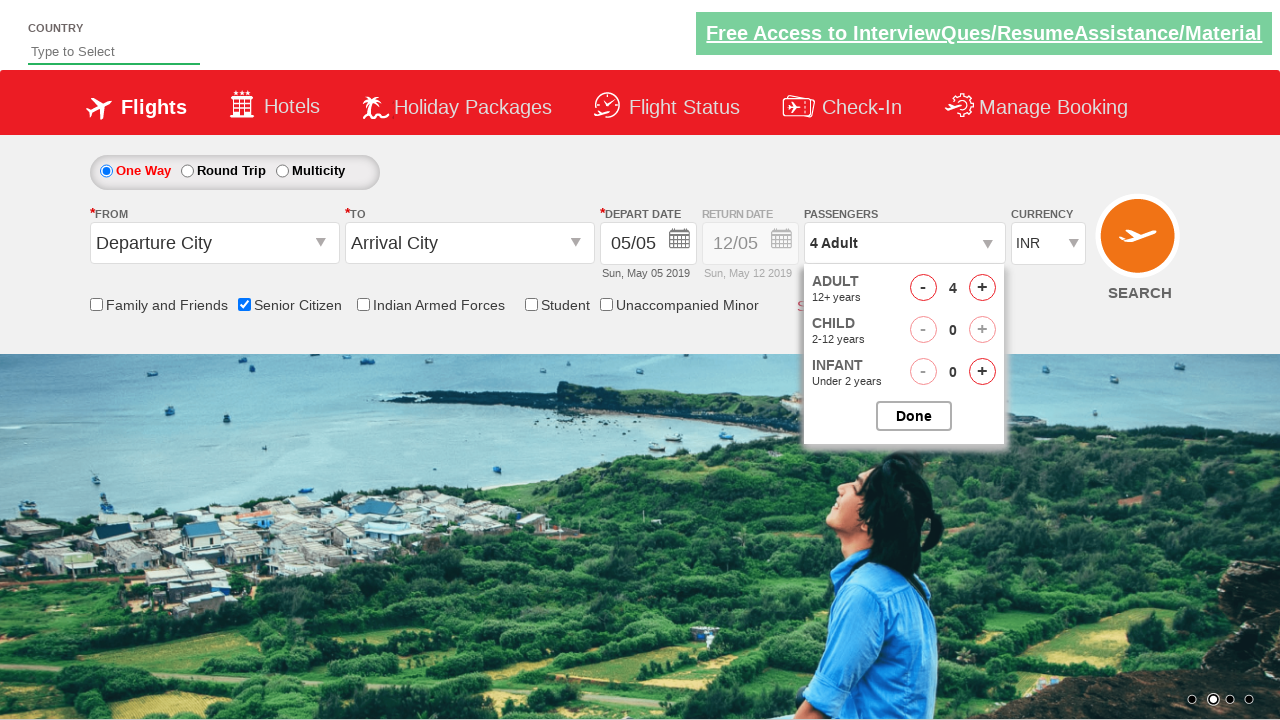

Clicked increment adult button (iteration 4 of 4) at (982, 288) on #hrefIncAdt
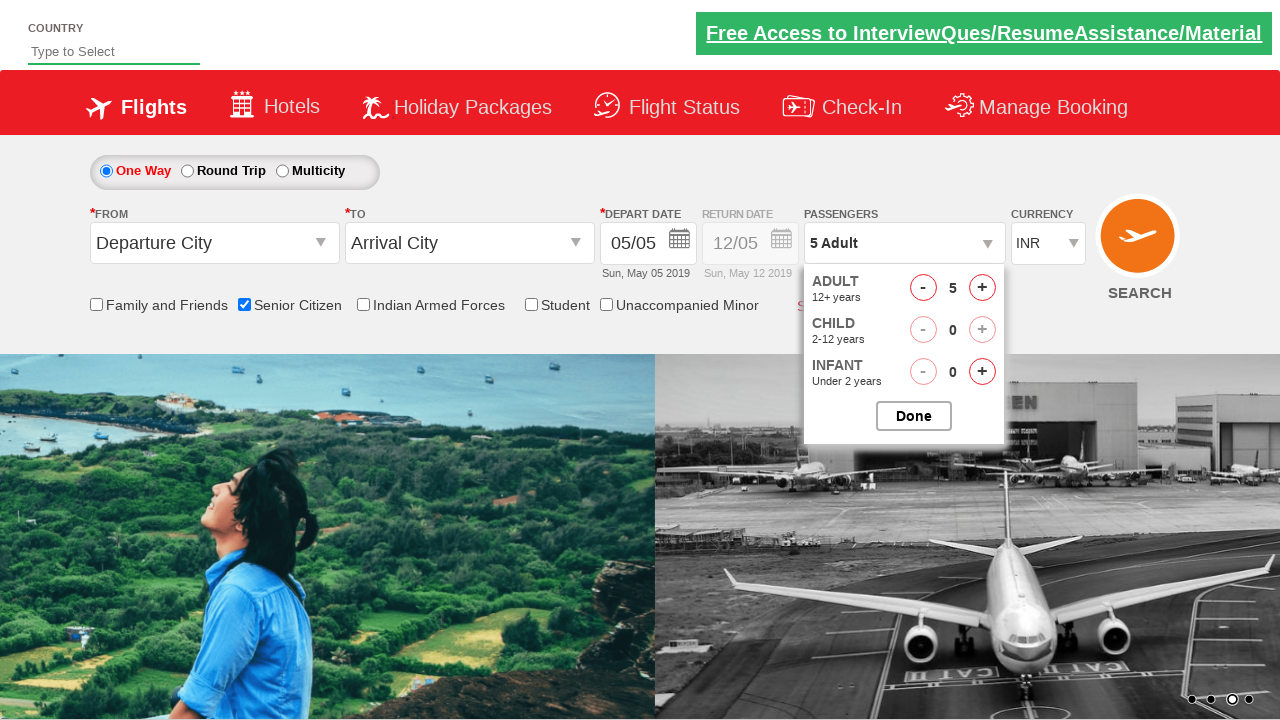

Clicked button to close passenger selection dropdown at (914, 416) on #btnclosepaxoption
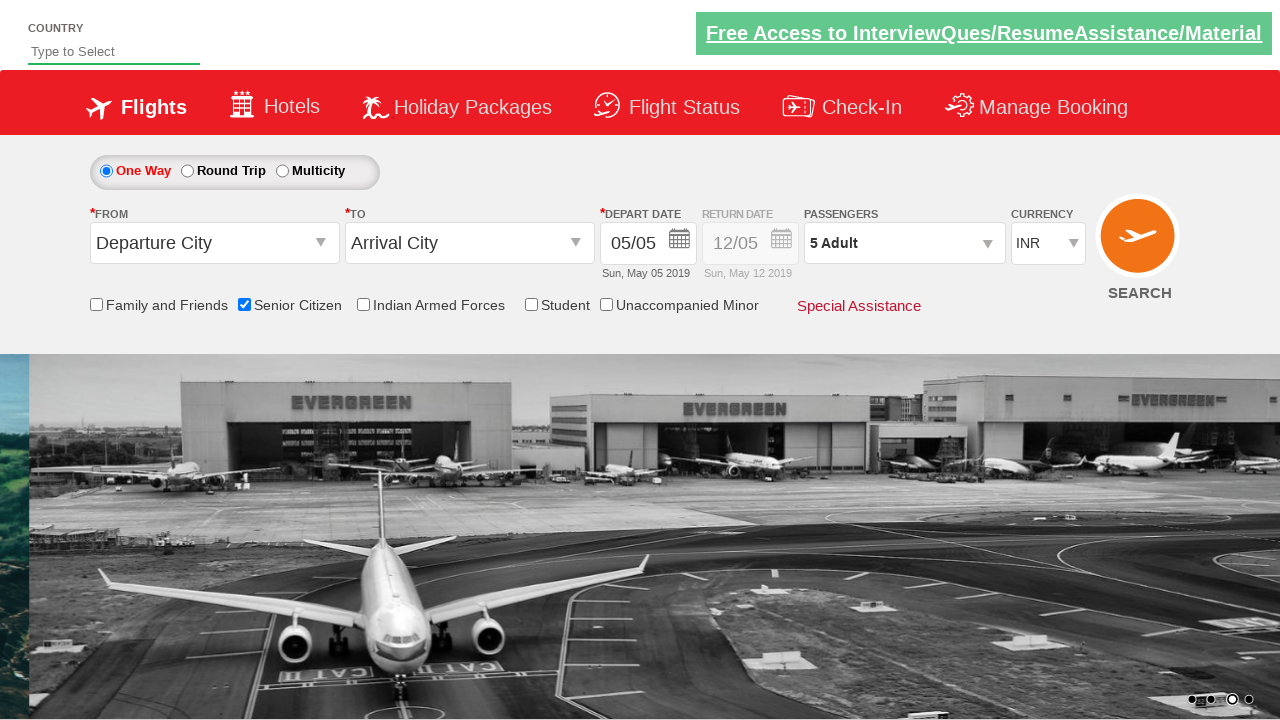

Waited for passenger info dropdown to close
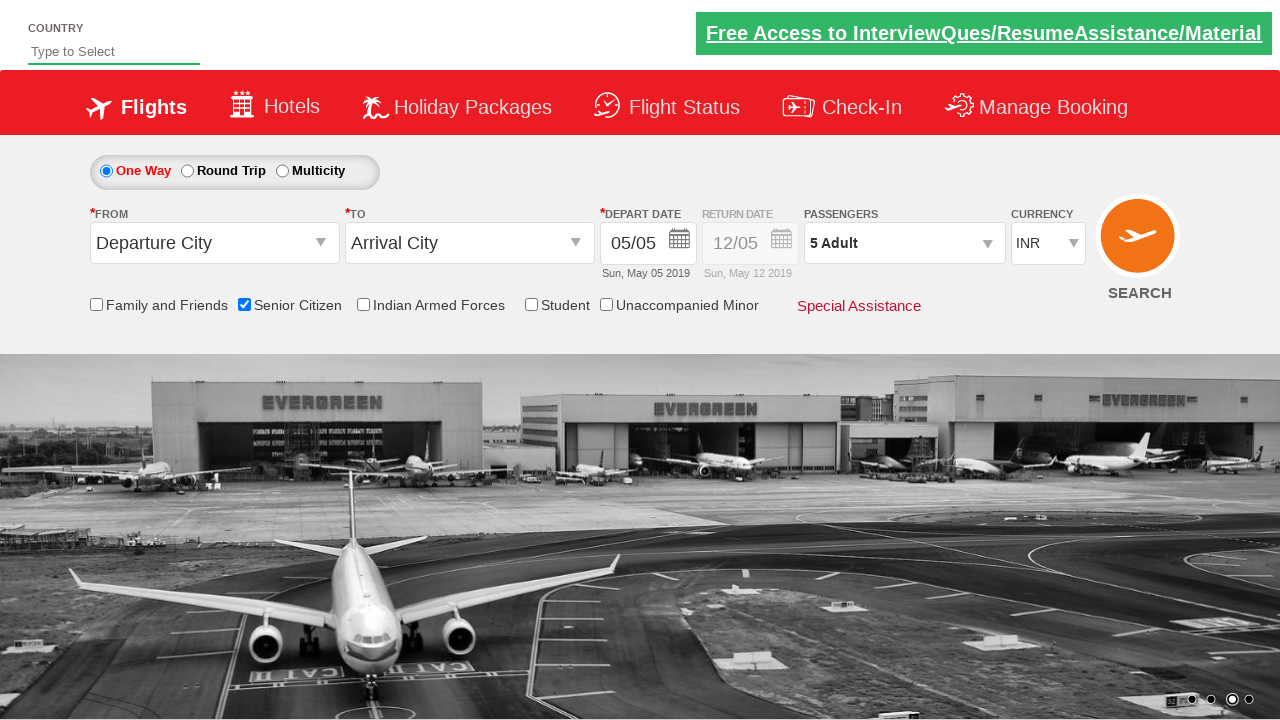

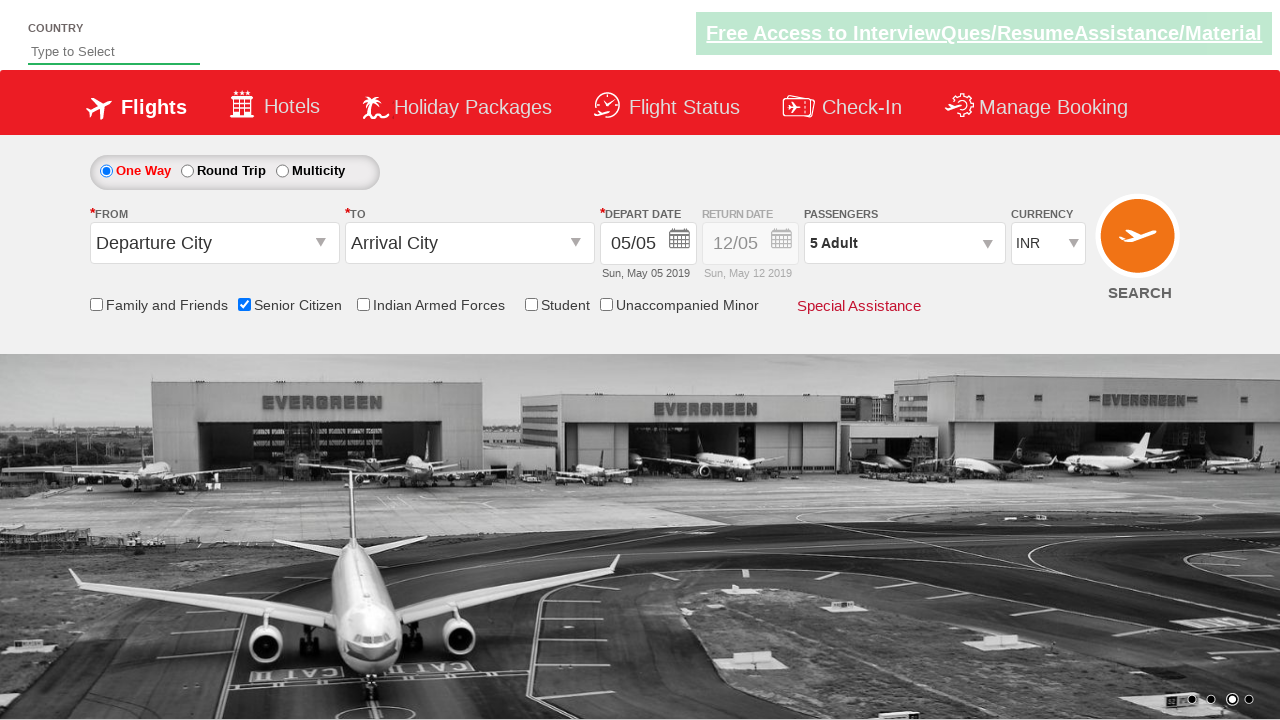